Tests tooltip functionality by hovering over a button to reveal tooltip text, then enters that text into a text field

Starting URL: https://demoqa.com/tool-tips

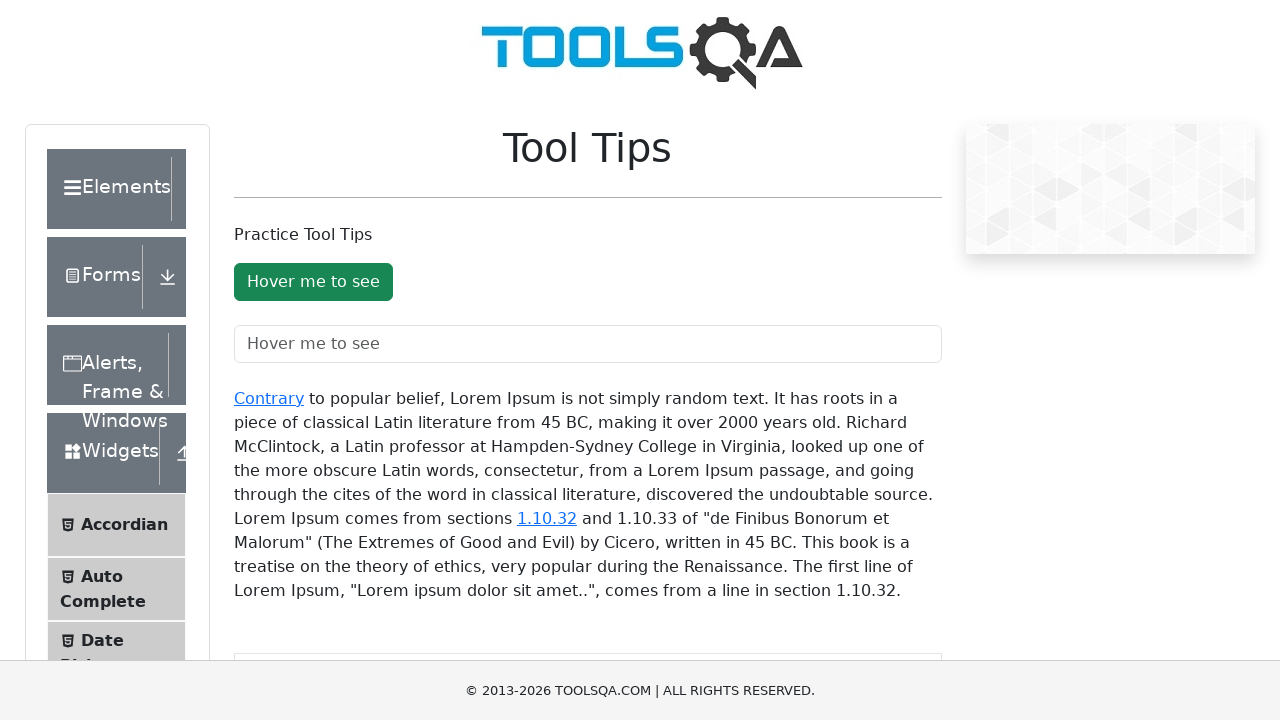

Hovered over button to trigger tooltip at (313, 282) on #toolTipButton
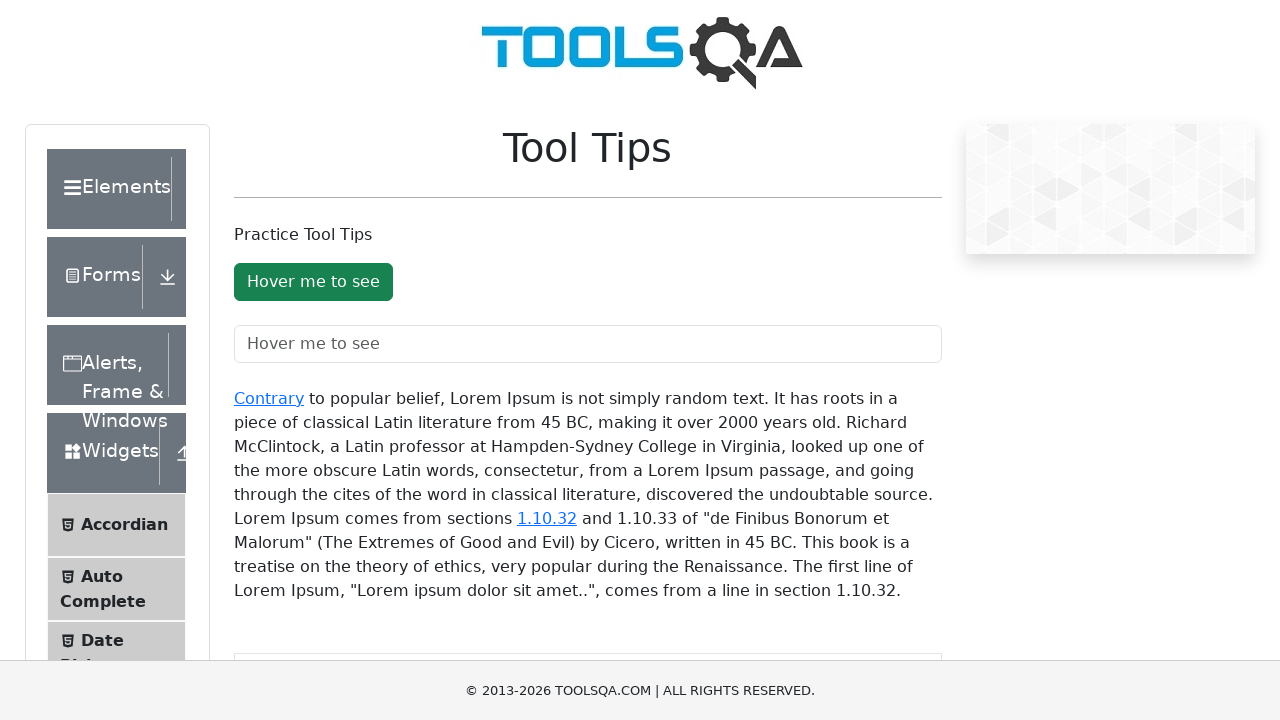

Tooltip appeared after hovering
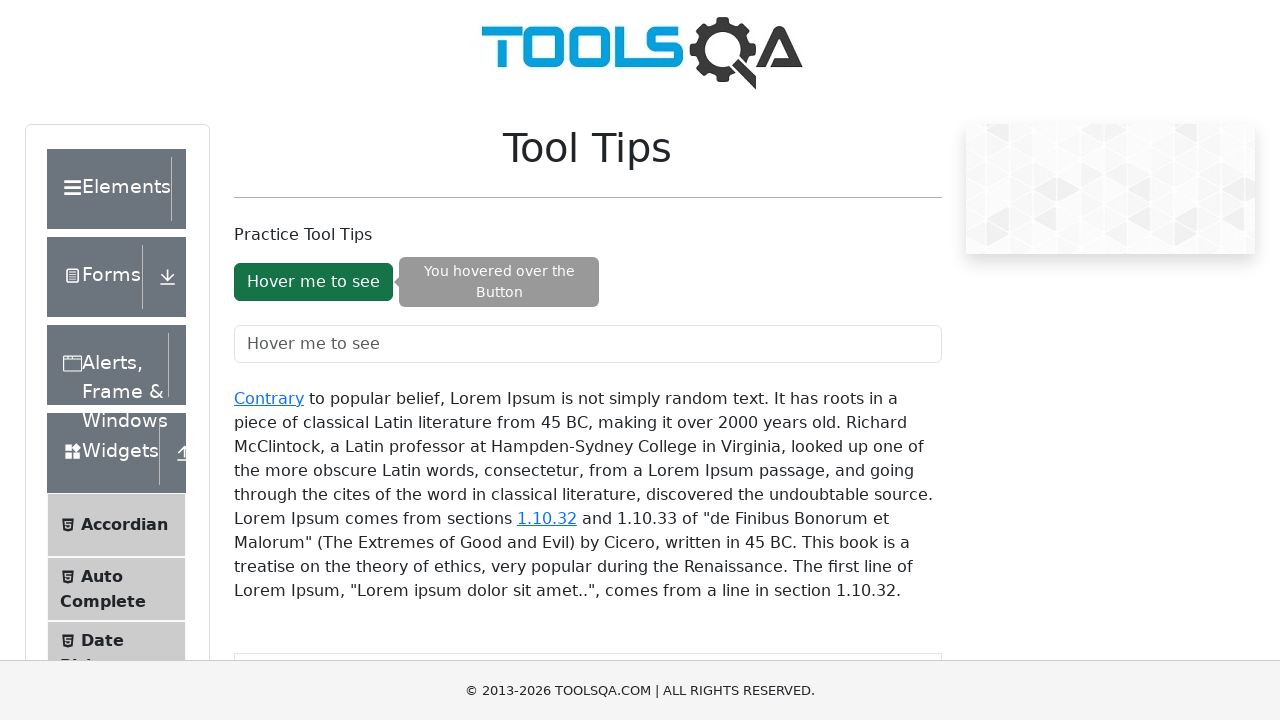

Retrieved tooltip text: 'You hovered over the Button'
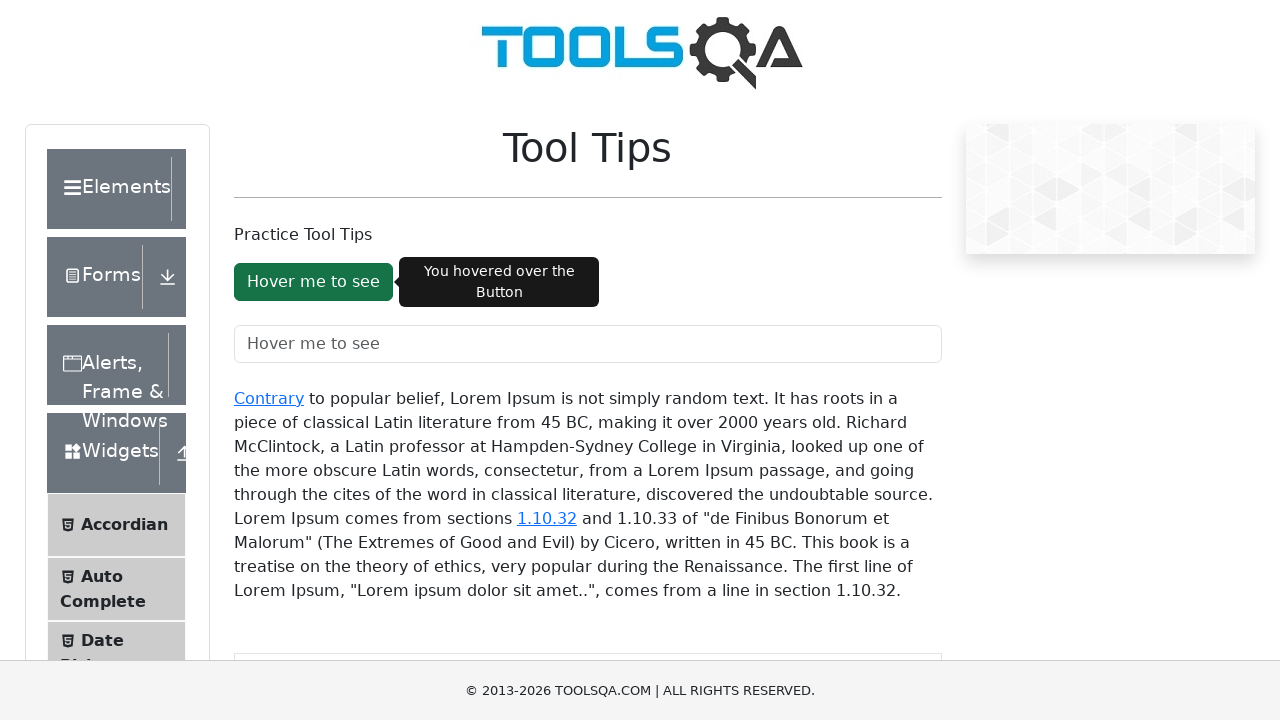

Entered tooltip text into text field on #toolTipTextField
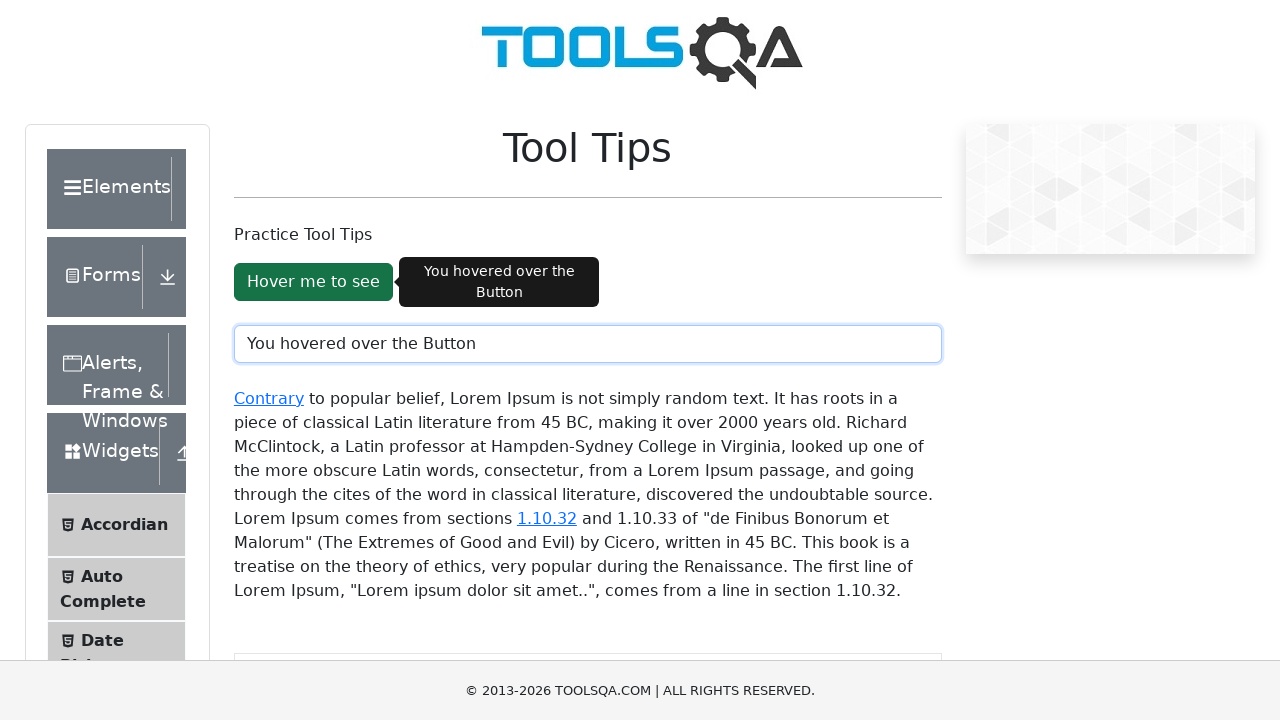

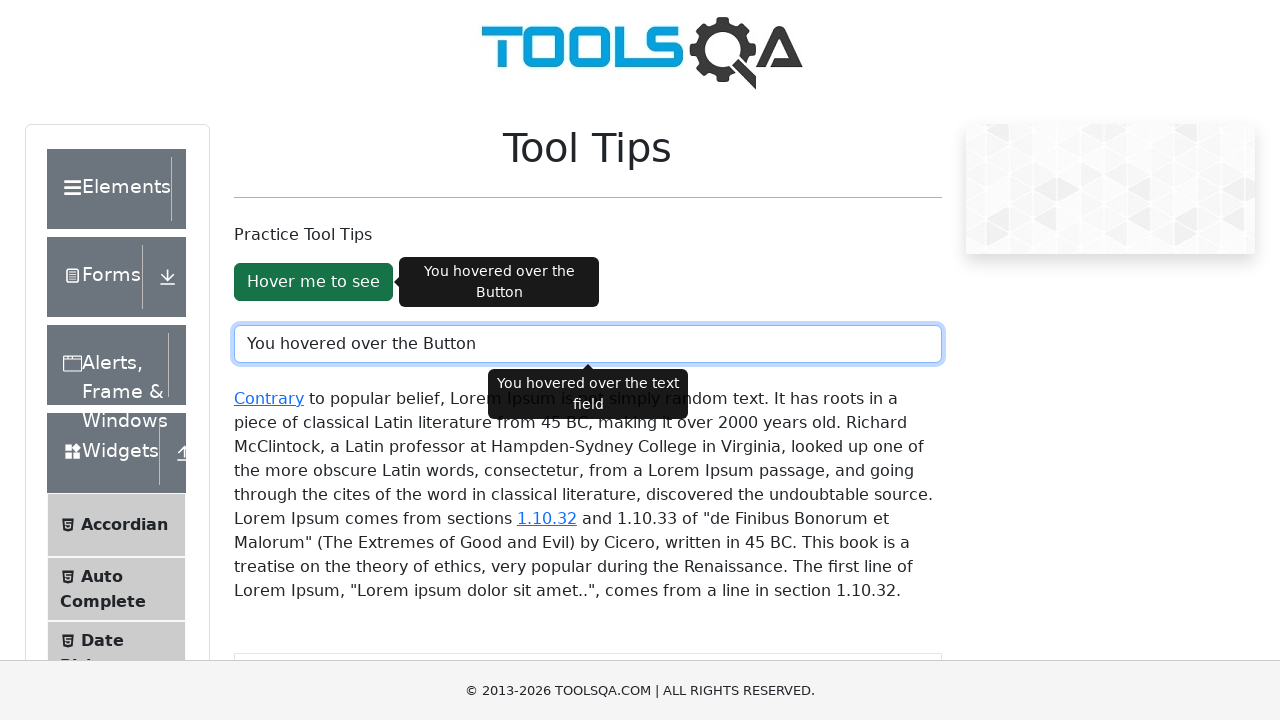